Tests the notification message functionality by clicking a link and verifying that an "Action successful" message is displayed. The test retries if the success message is not found.

Starting URL: http://the-internet.herokuapp.com/notification_message_rendered

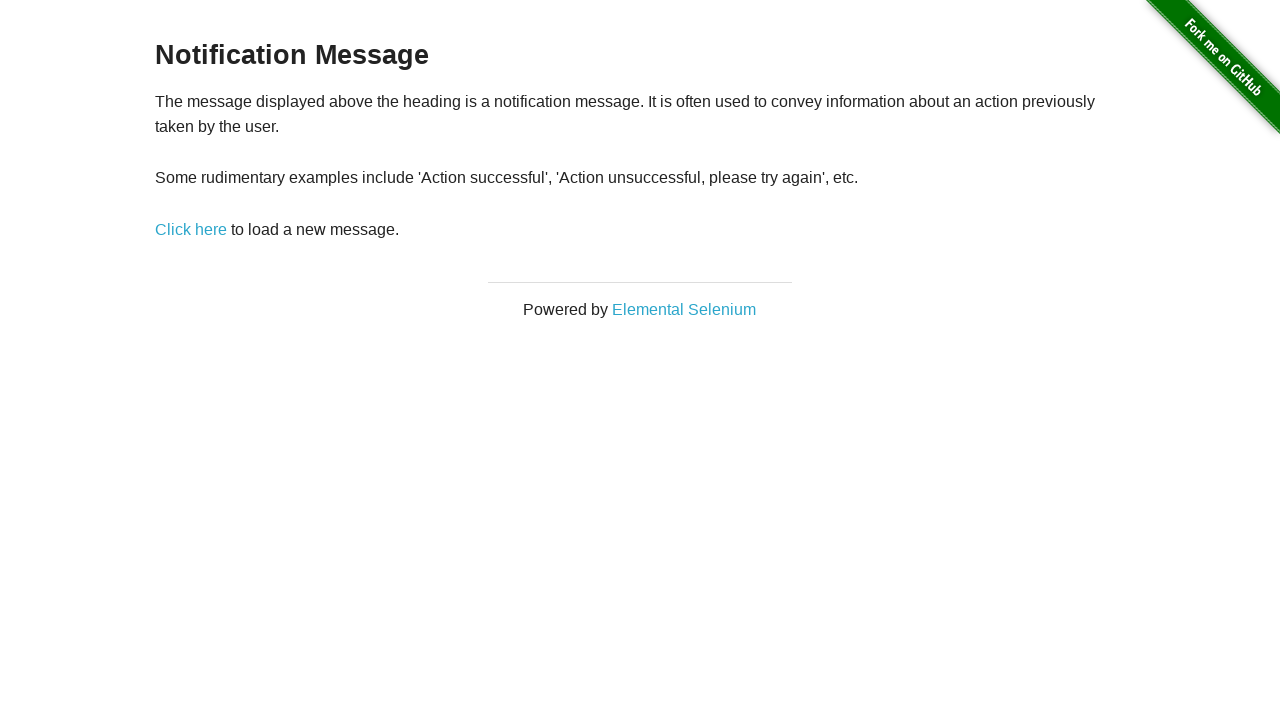

Clicked 'Click here' link to trigger notification at (191, 229) on text=Click here
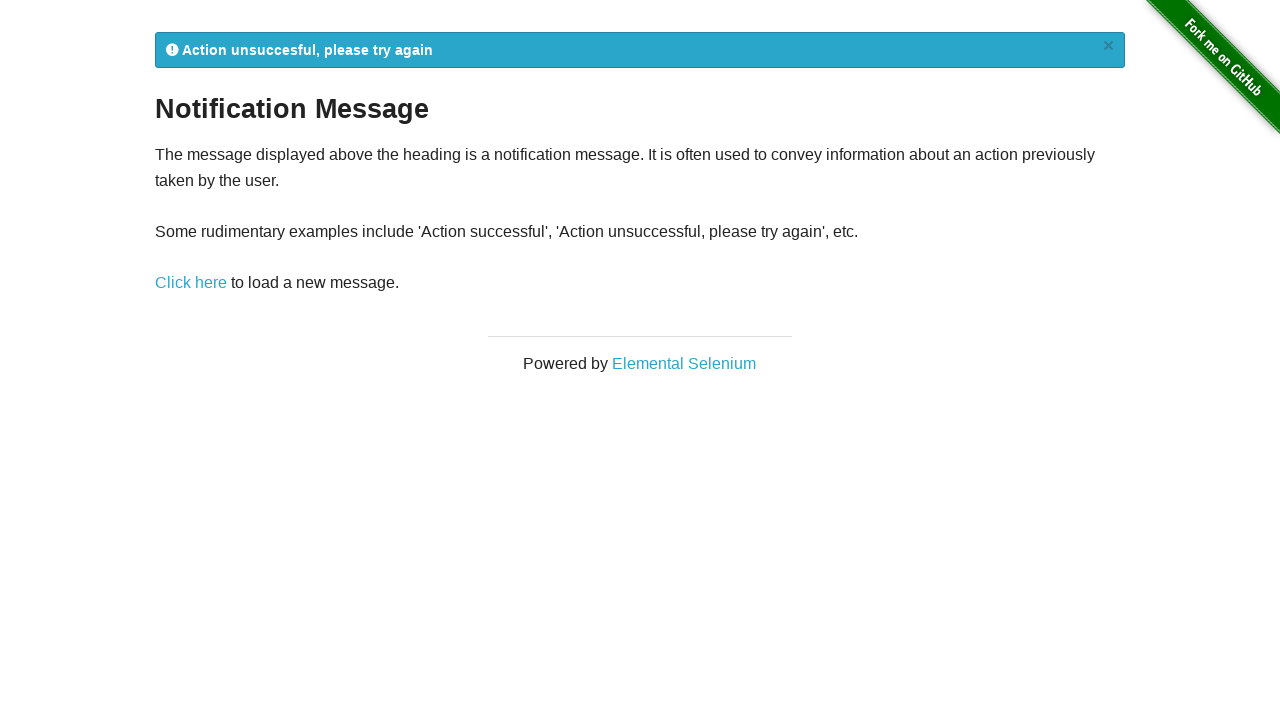

Flash notification element appeared
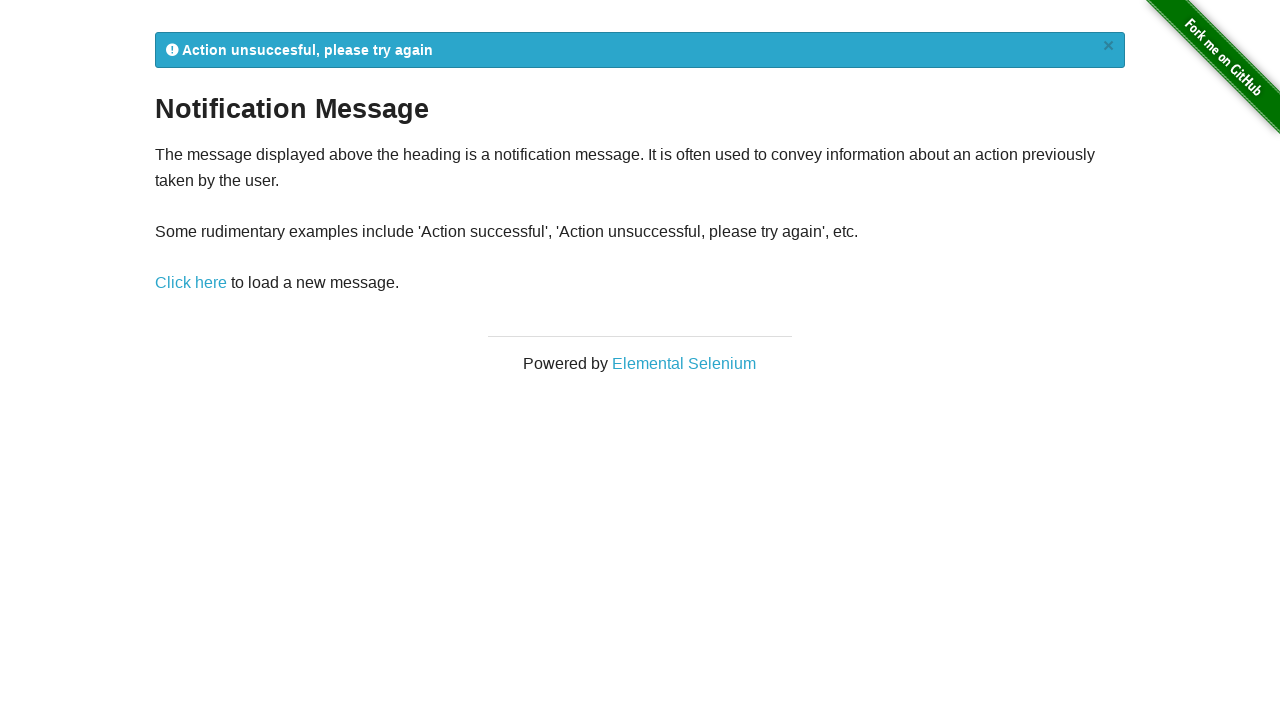

Retrieved flash notification text (attempt 1): Action unsuccesful, please try again
            ×
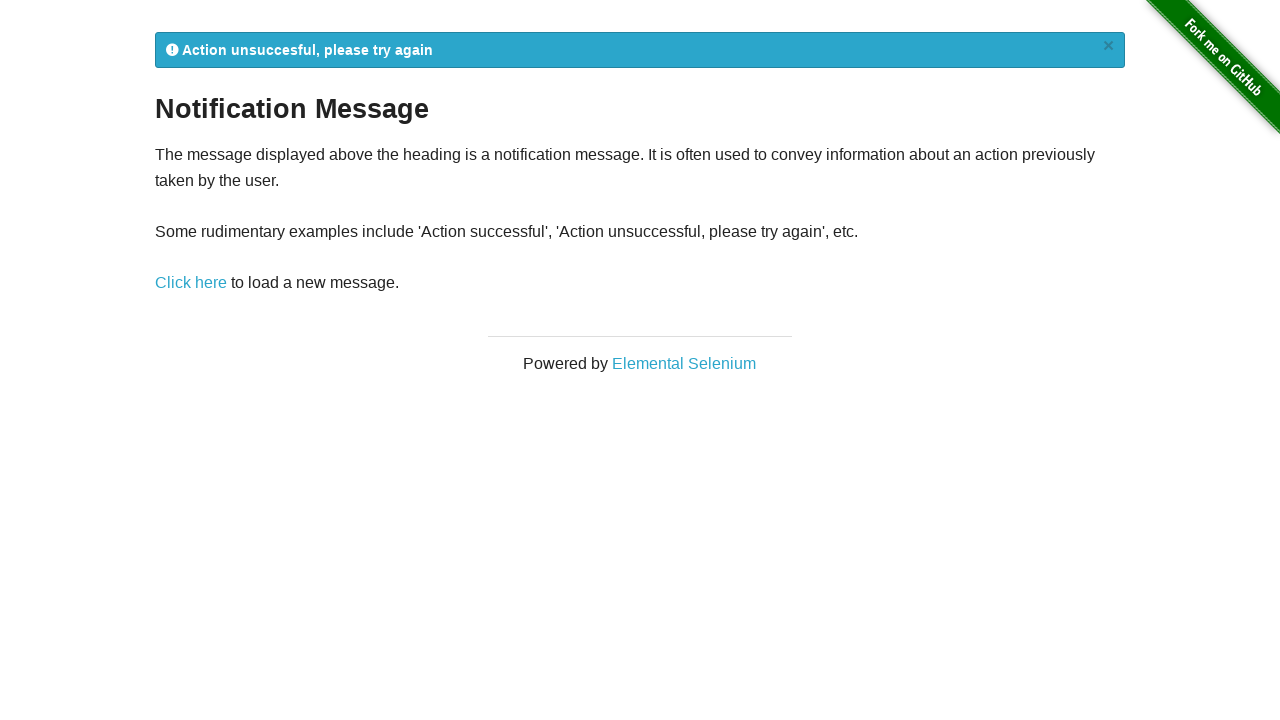

Retrying: Clicked 'Click here' link again at (191, 283) on text=Click here
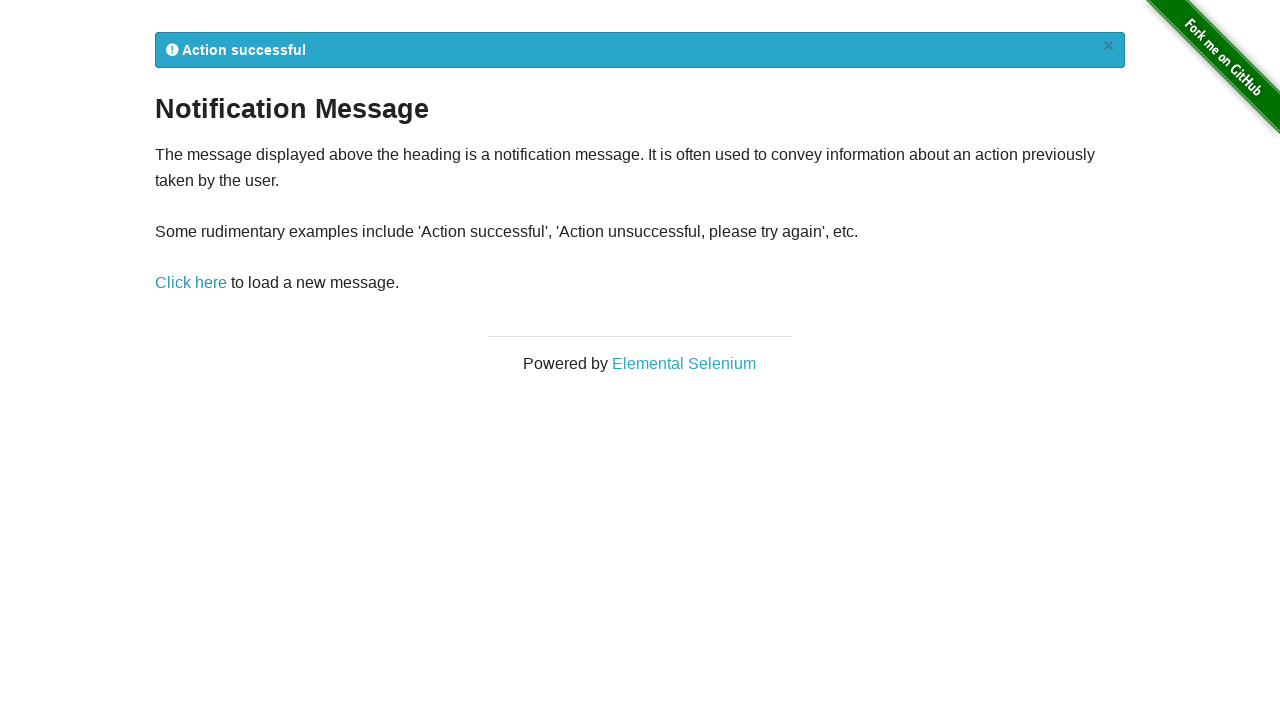

Flash notification element reappeared after retry
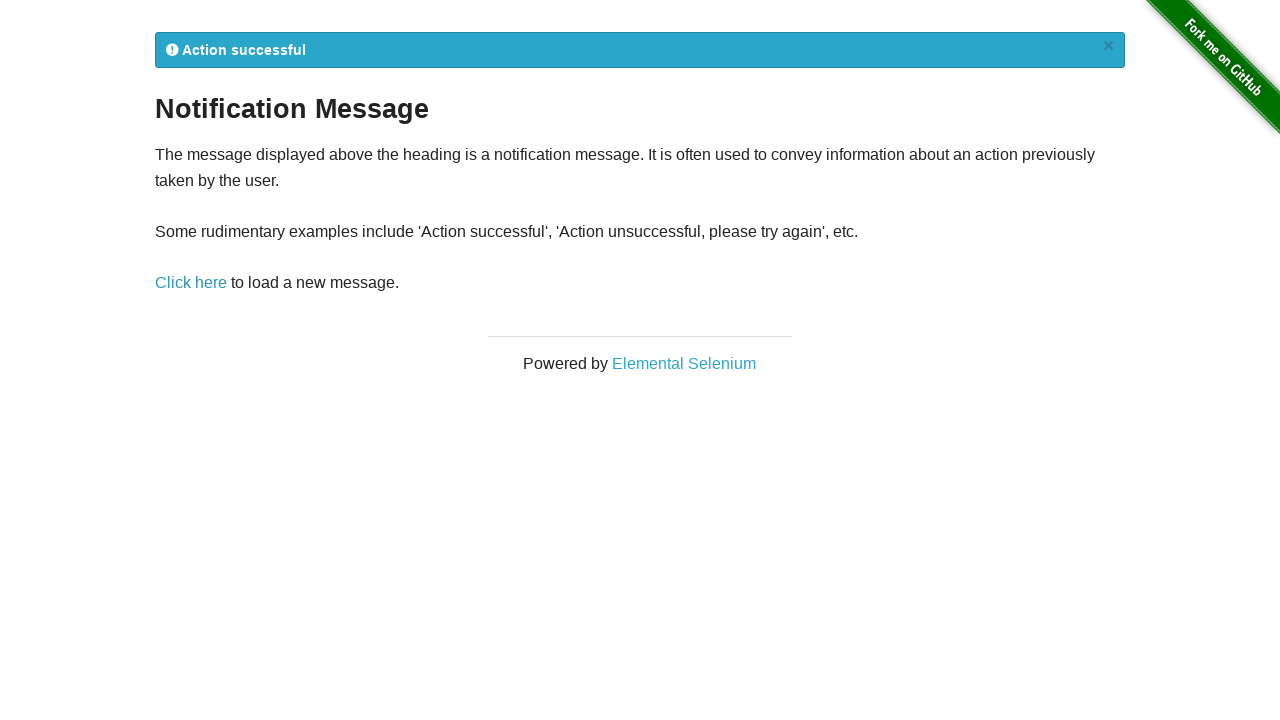

Retrieved flash notification text (attempt 2): Action successful
            ×
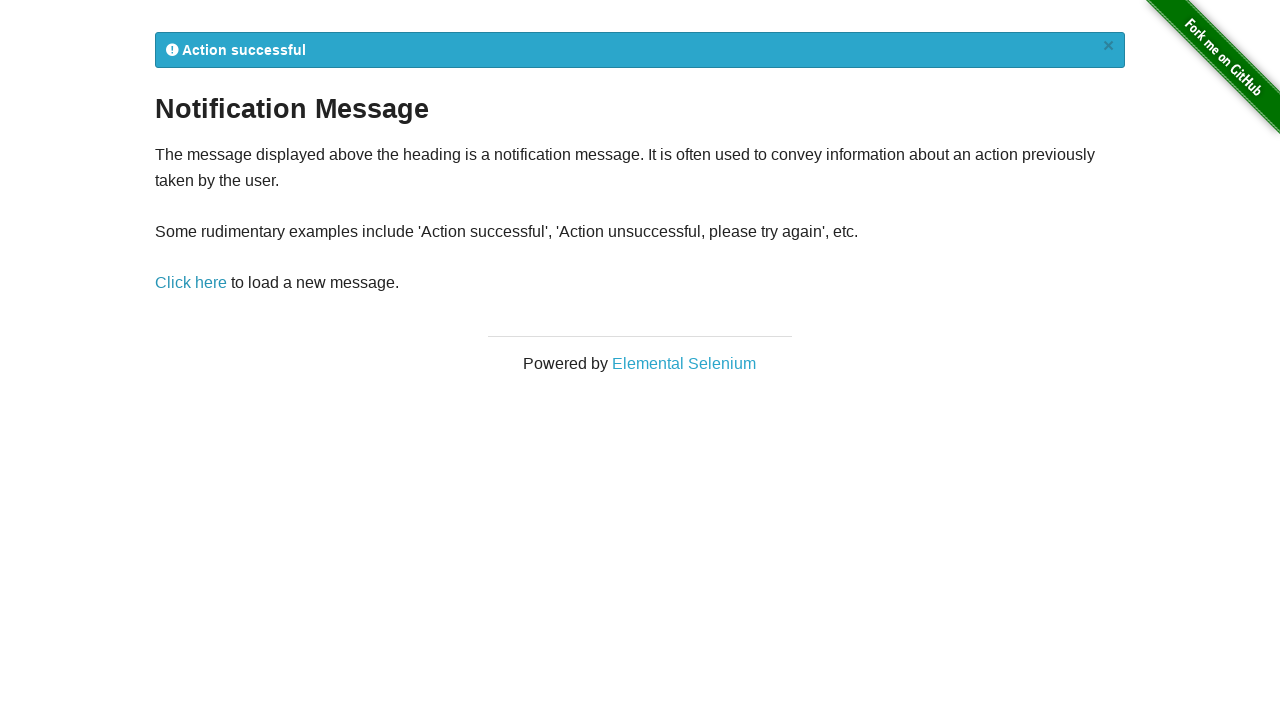

Verified 'Action successful' message found in notification
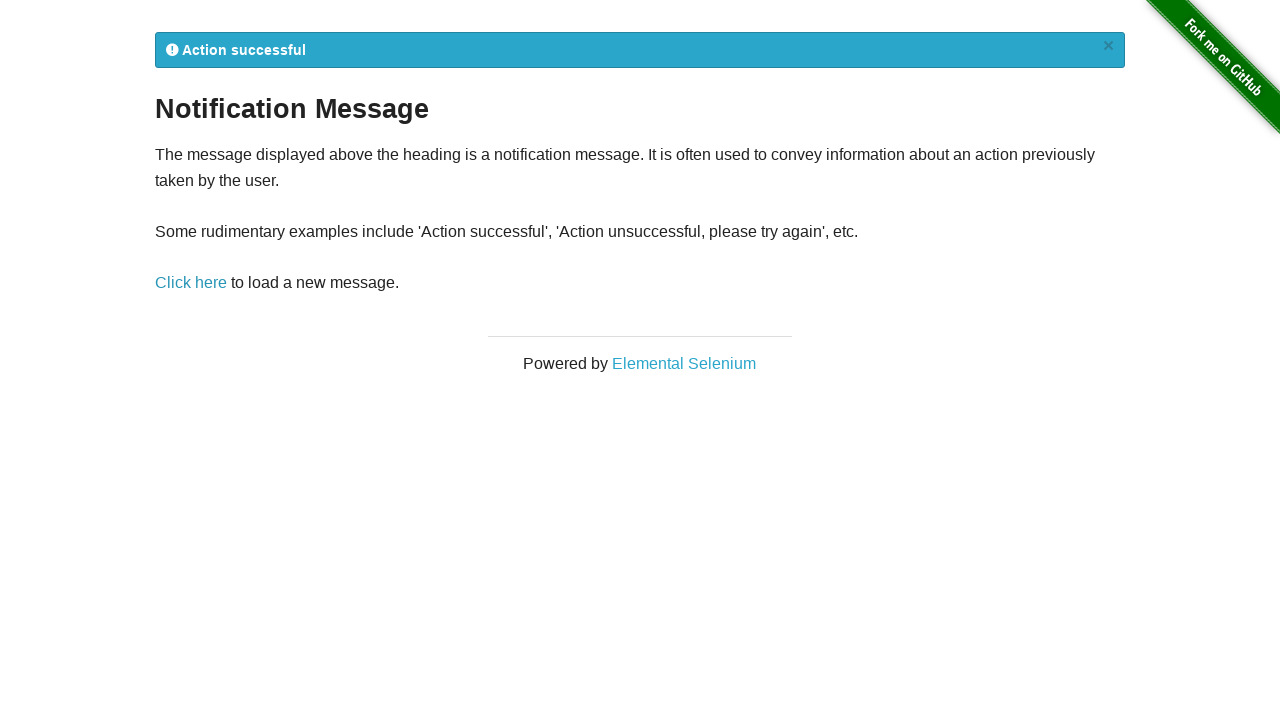

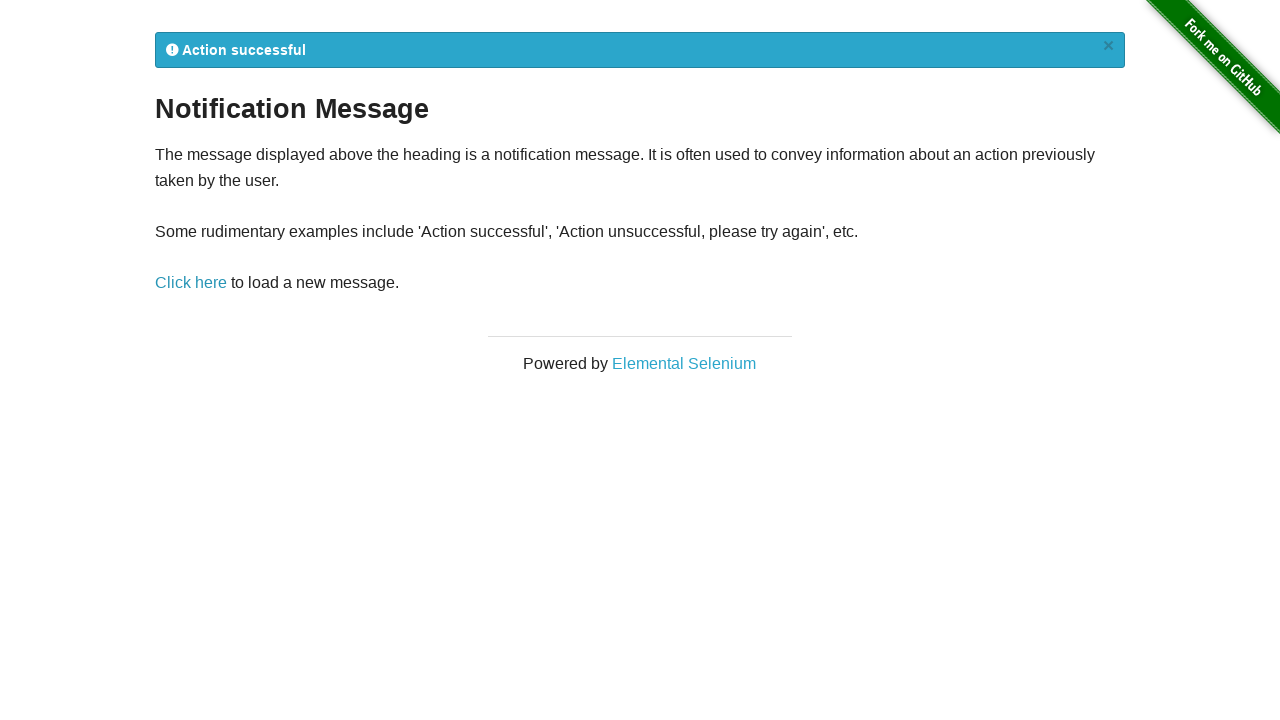